Navigates to a test page, clicks a link using JavaScript executor, and fills a form field with a name

Starting URL: https://testeroprogramowania.github.io/selenium

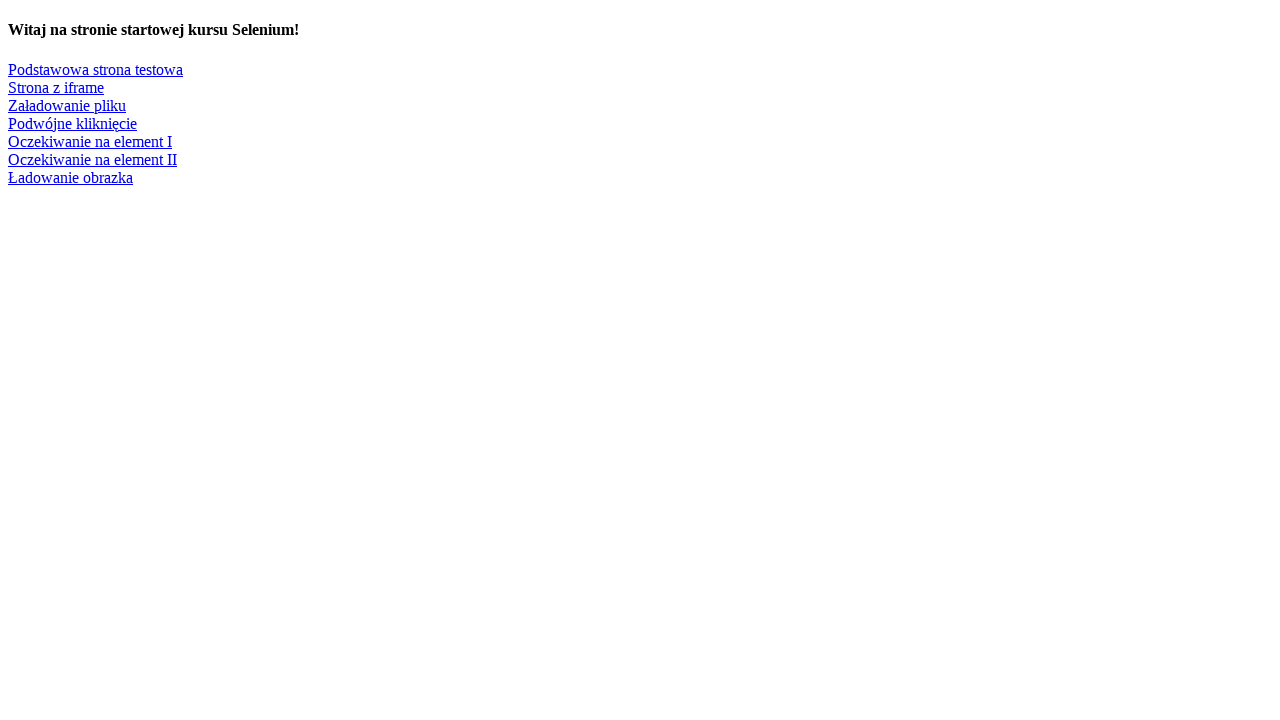

Navigated to test page
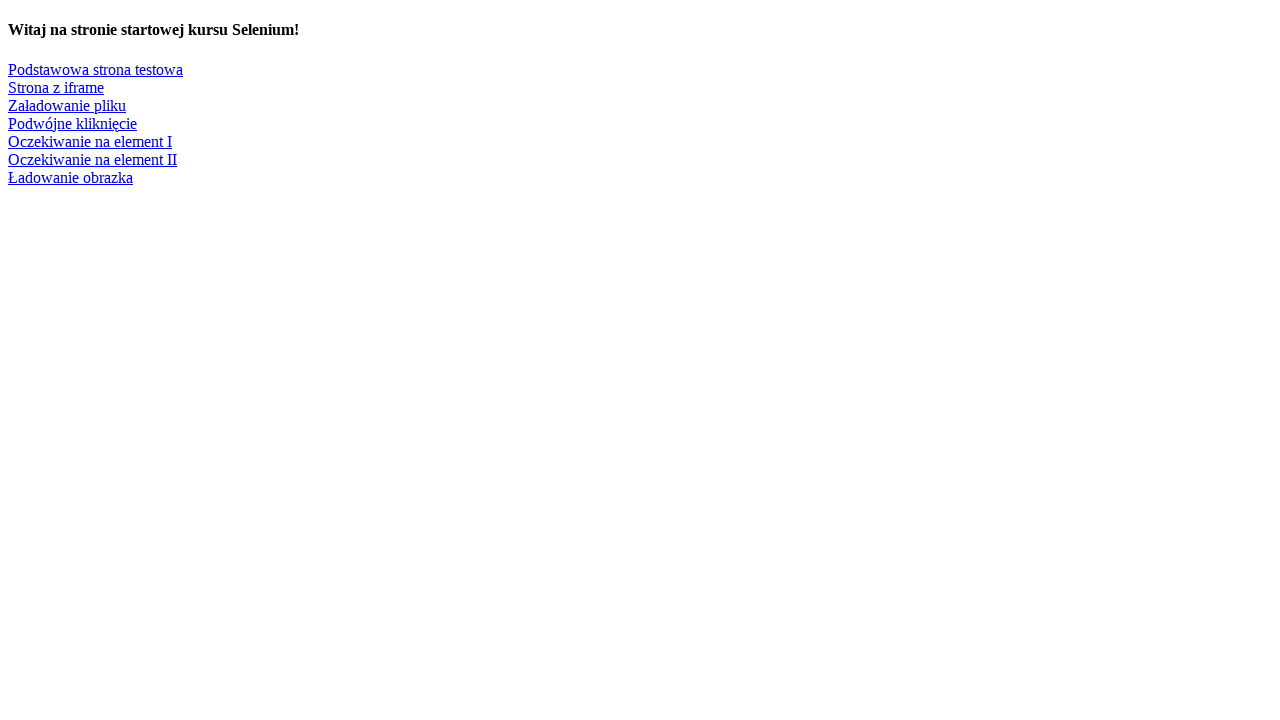

Clicked on 'Podstawowa strona testowa' link using JavaScript executor at (96, 69) on text=Podstawowa strona testowa
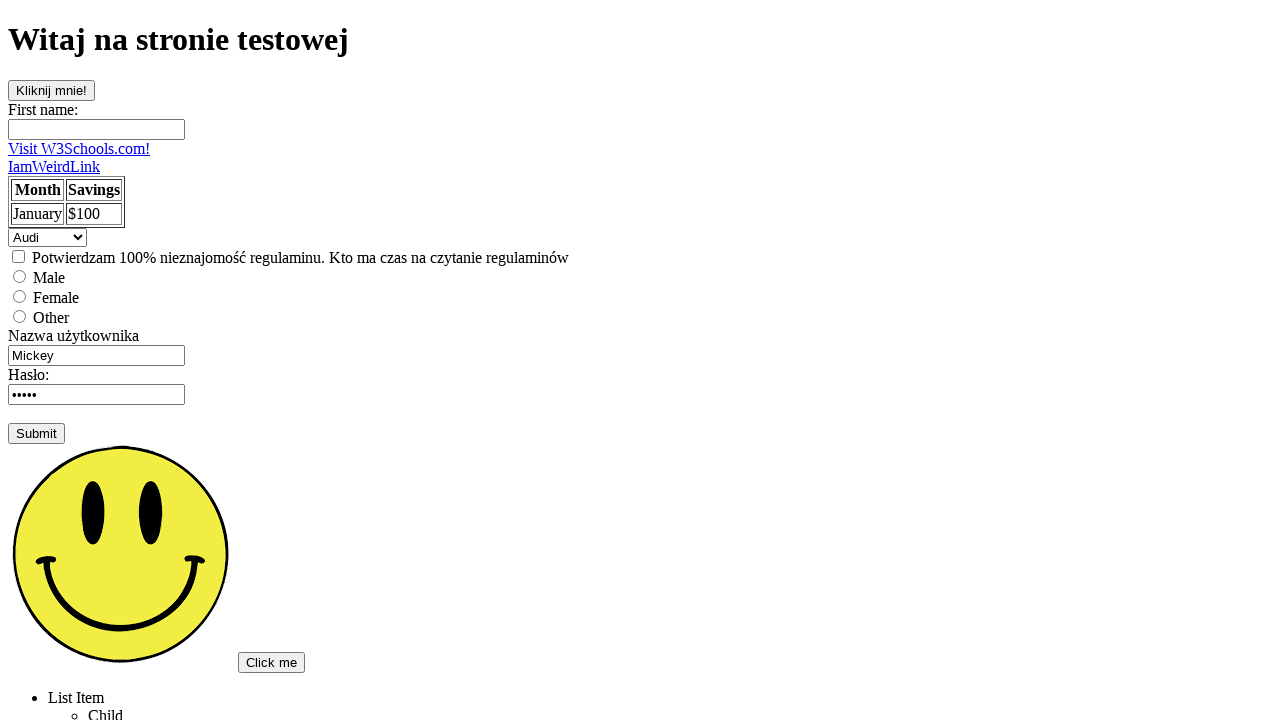

Filled first name field with 'Kamil' on input[name='fname']
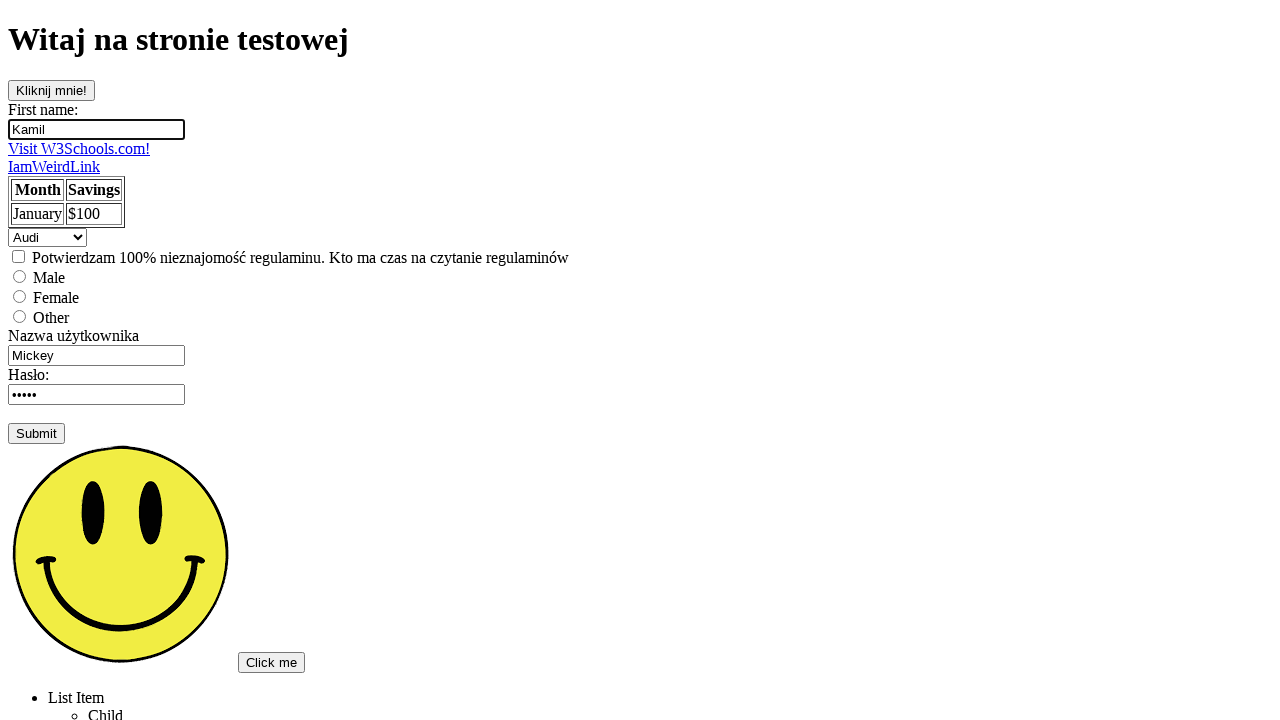

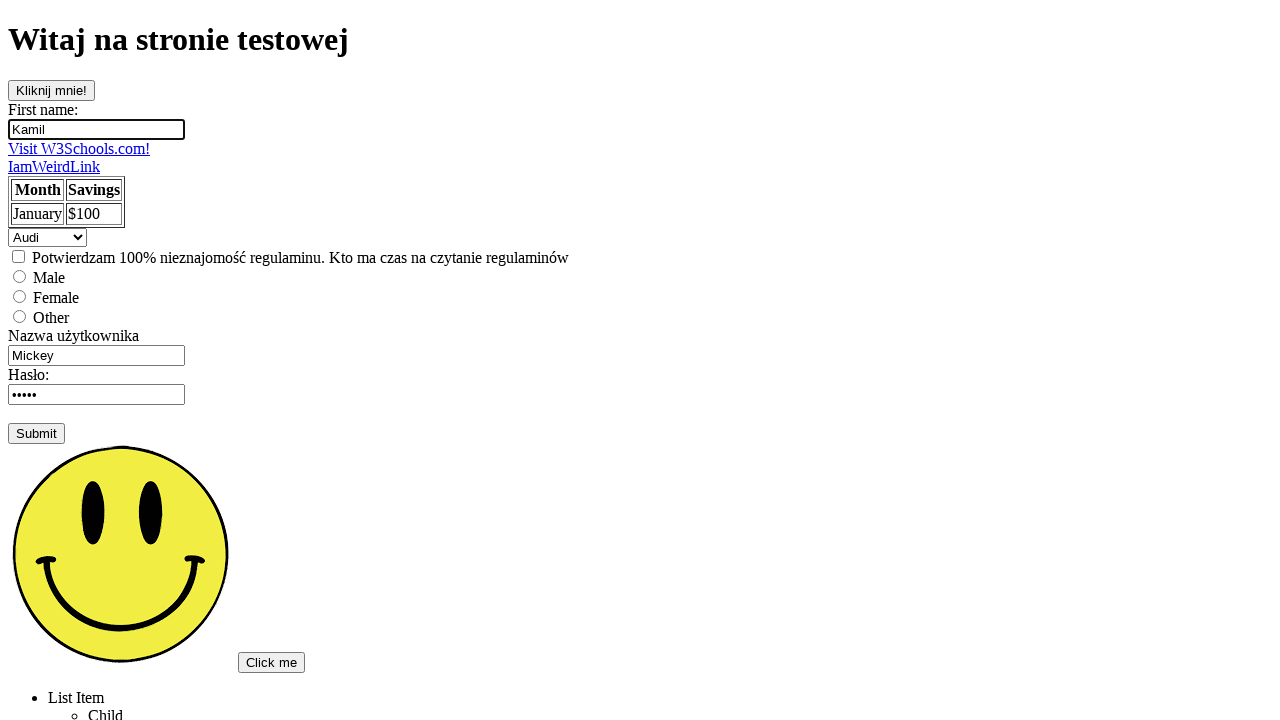